Tests multi-selection dropdown functionality by selecting multiple options and then deselecting one of them

Starting URL: http://omayo.blogspot.com/

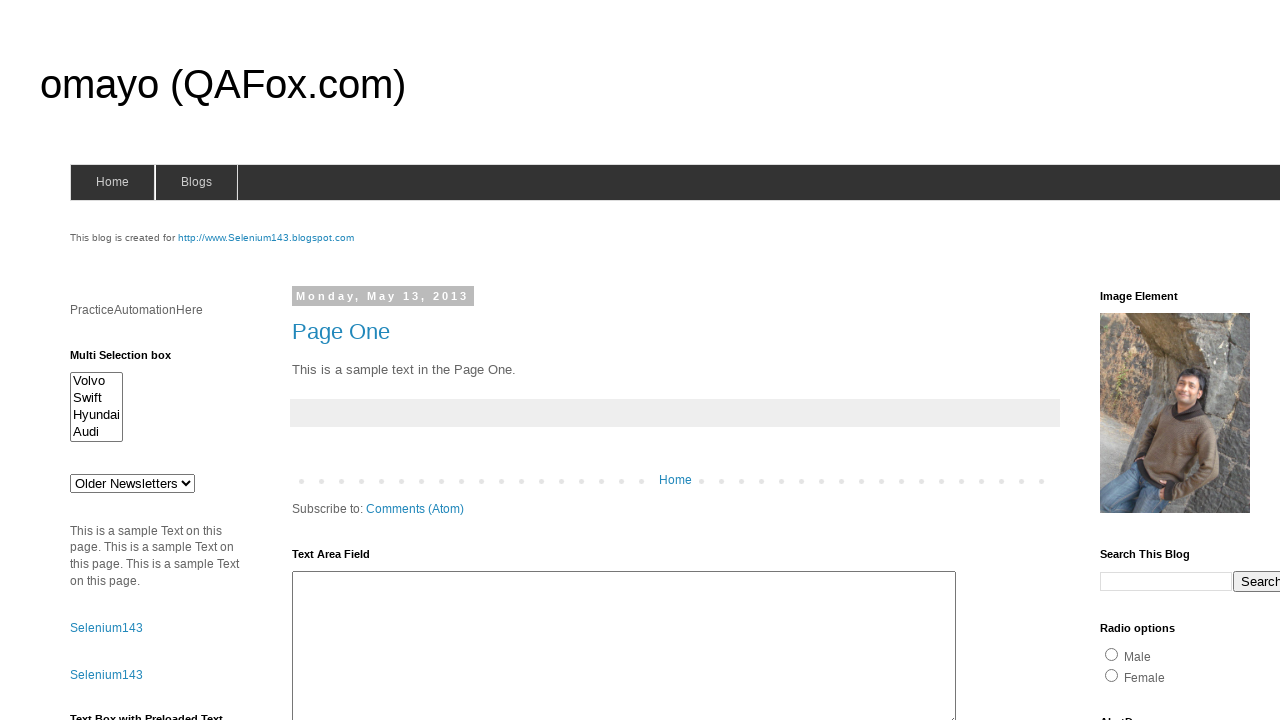

Waited 2 seconds for page to load
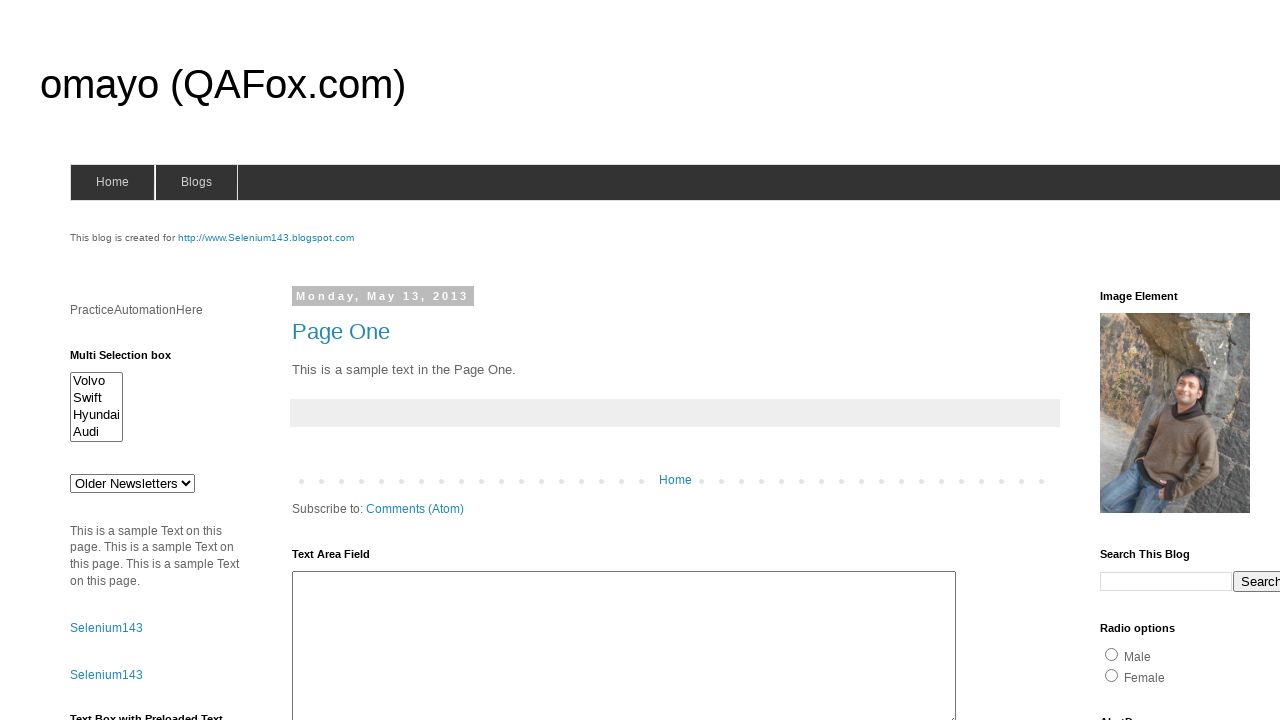

Located multi-selection dropdown element
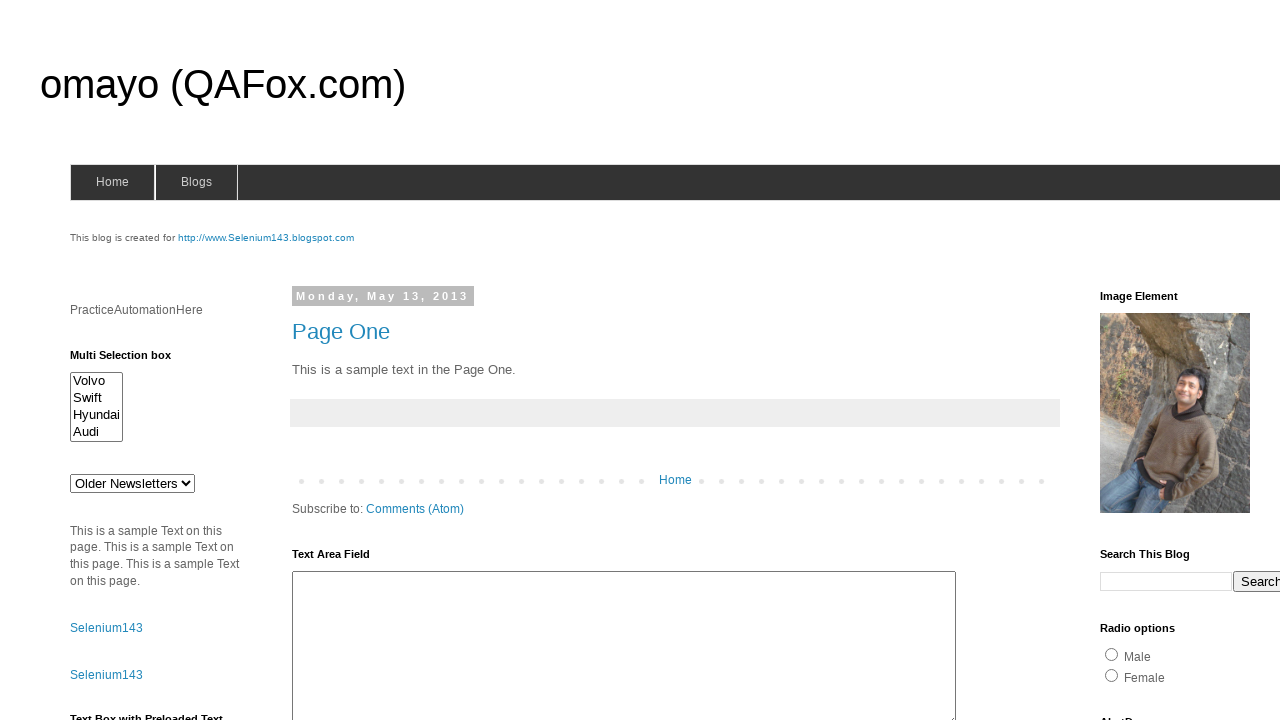

Selected multiple options: Volvo, Audi, Hyundai on #multiselect1
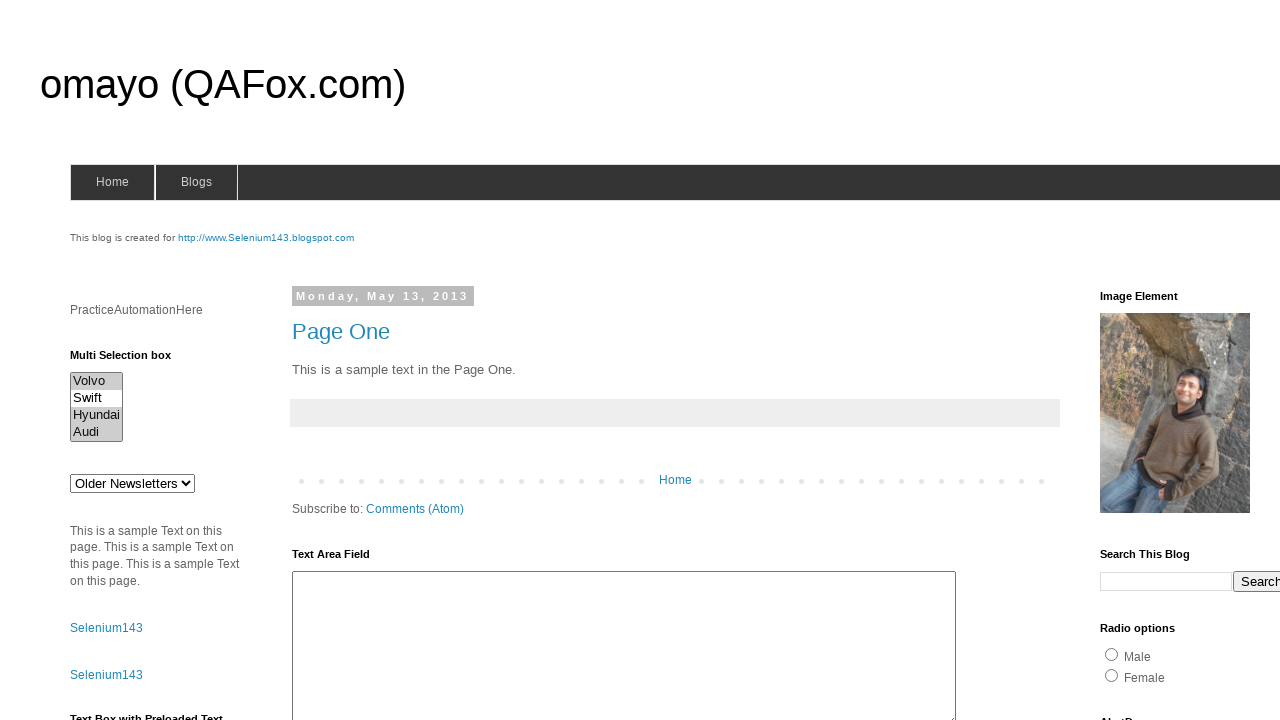

Waited 2 seconds between selections
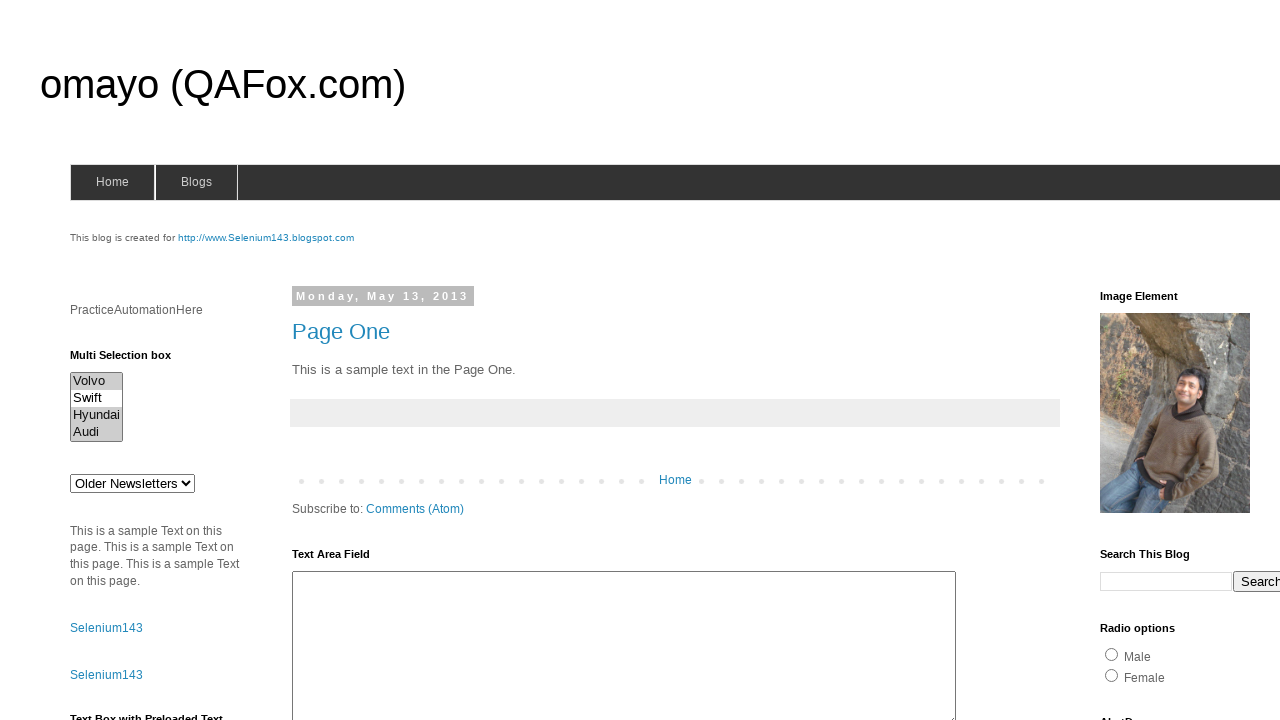

Deselected Audi, kept Volvo and Hyundai selected on #multiselect1
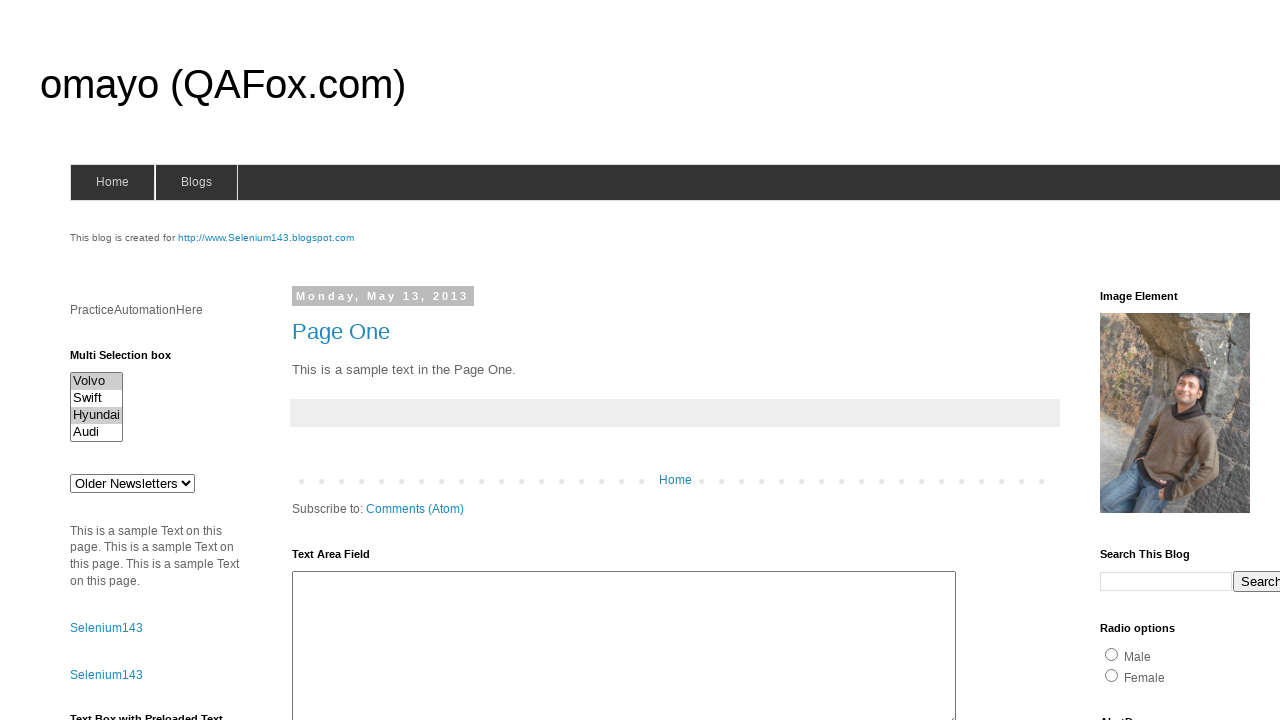

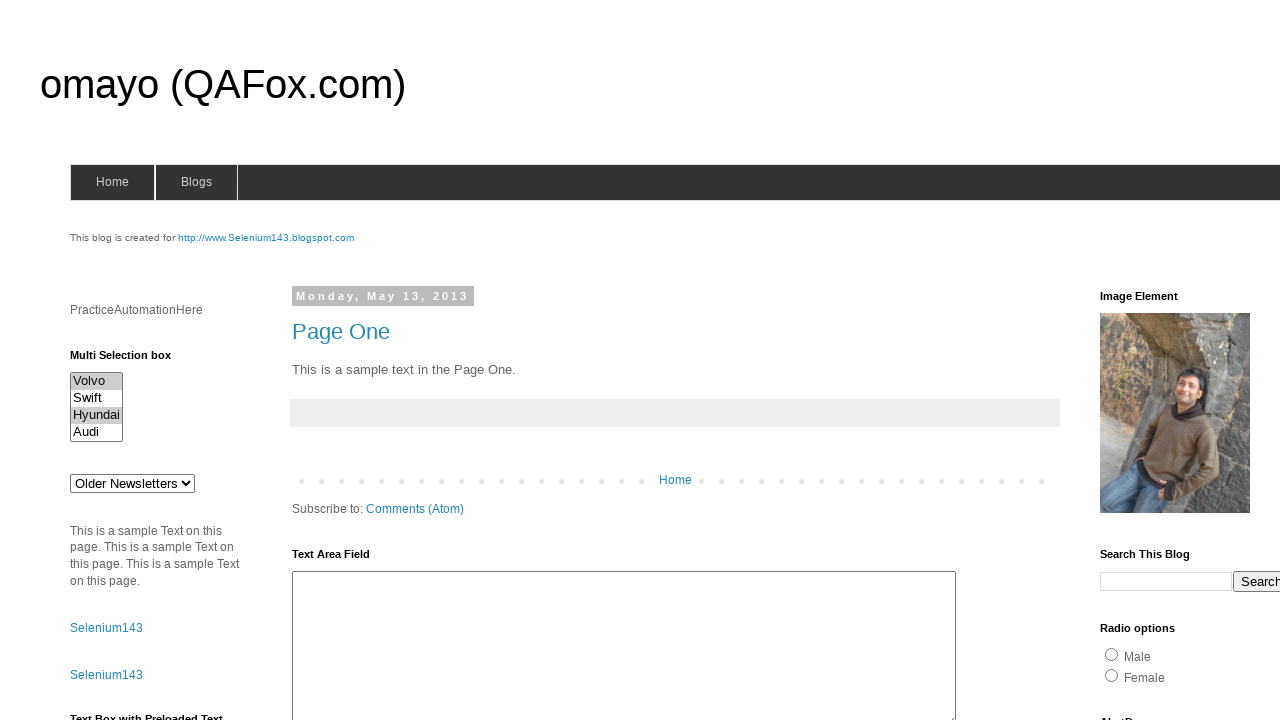